Tests clicking a link and verifying navigation to the status code 200 page

Starting URL: https://the-internet.herokuapp.com/status_codes

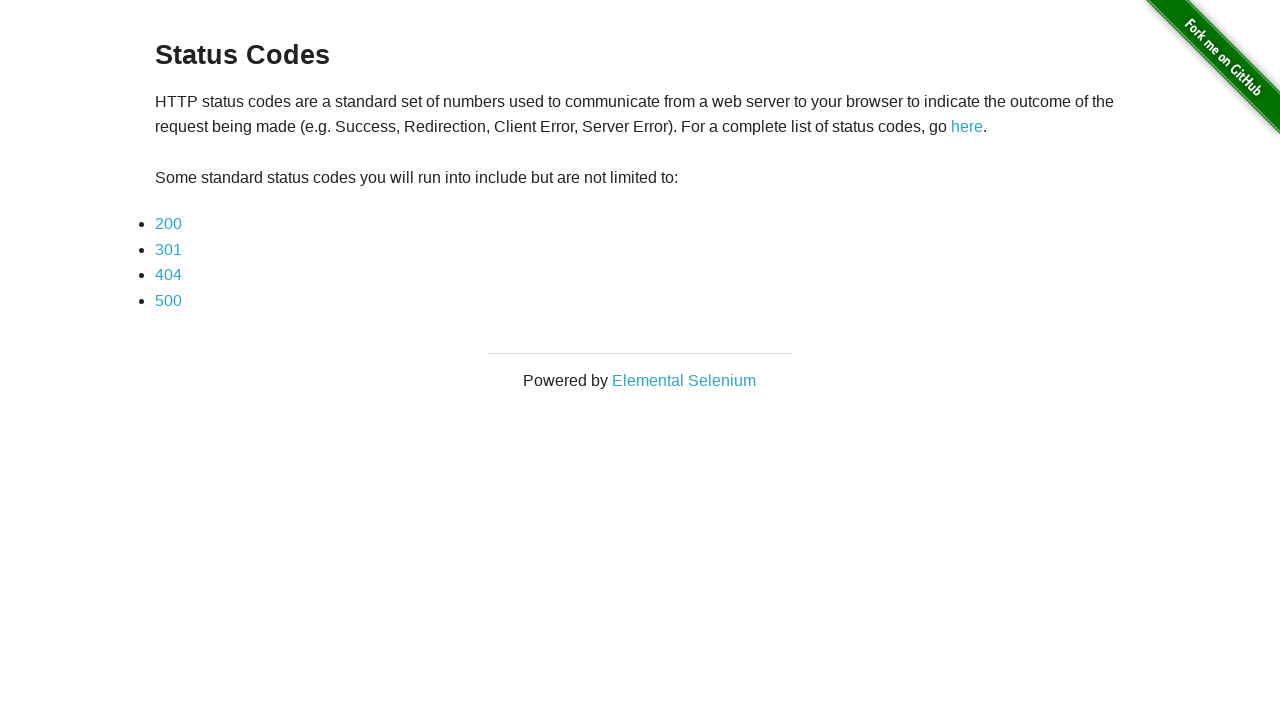

Clicked the first link in the status codes list at (168, 224) on li a
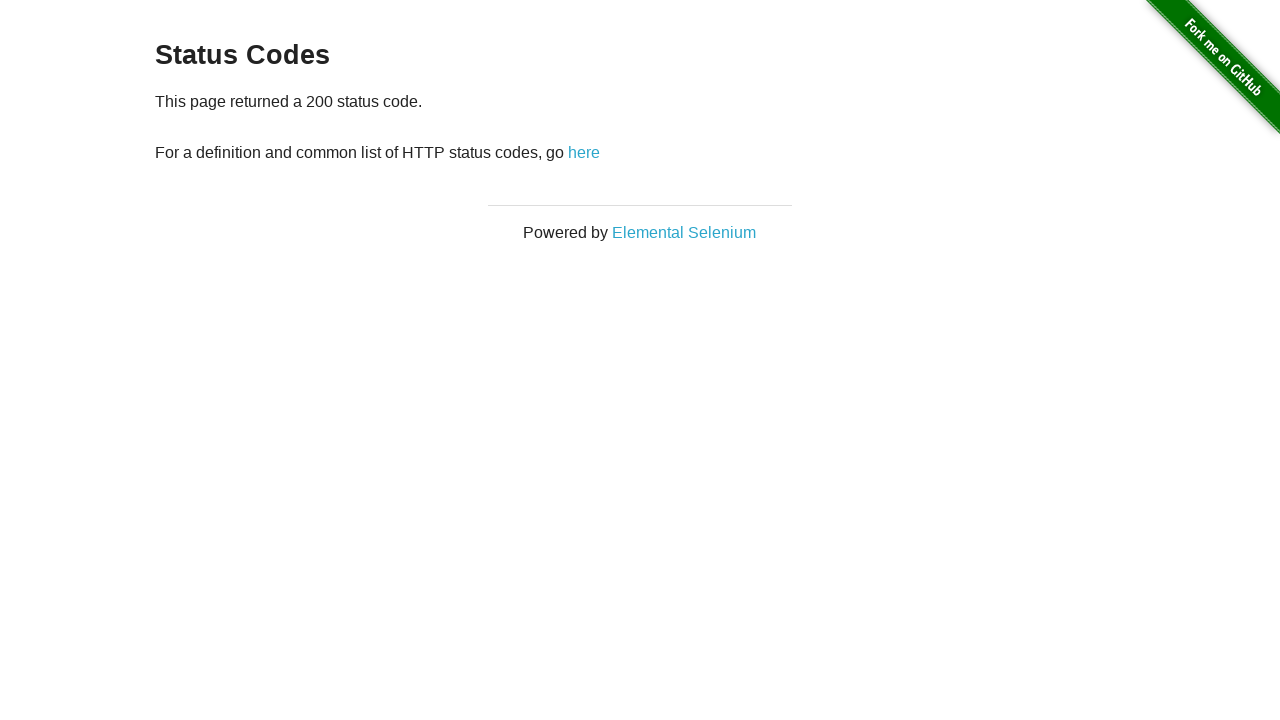

Navigated to status code 200 page and URL verified
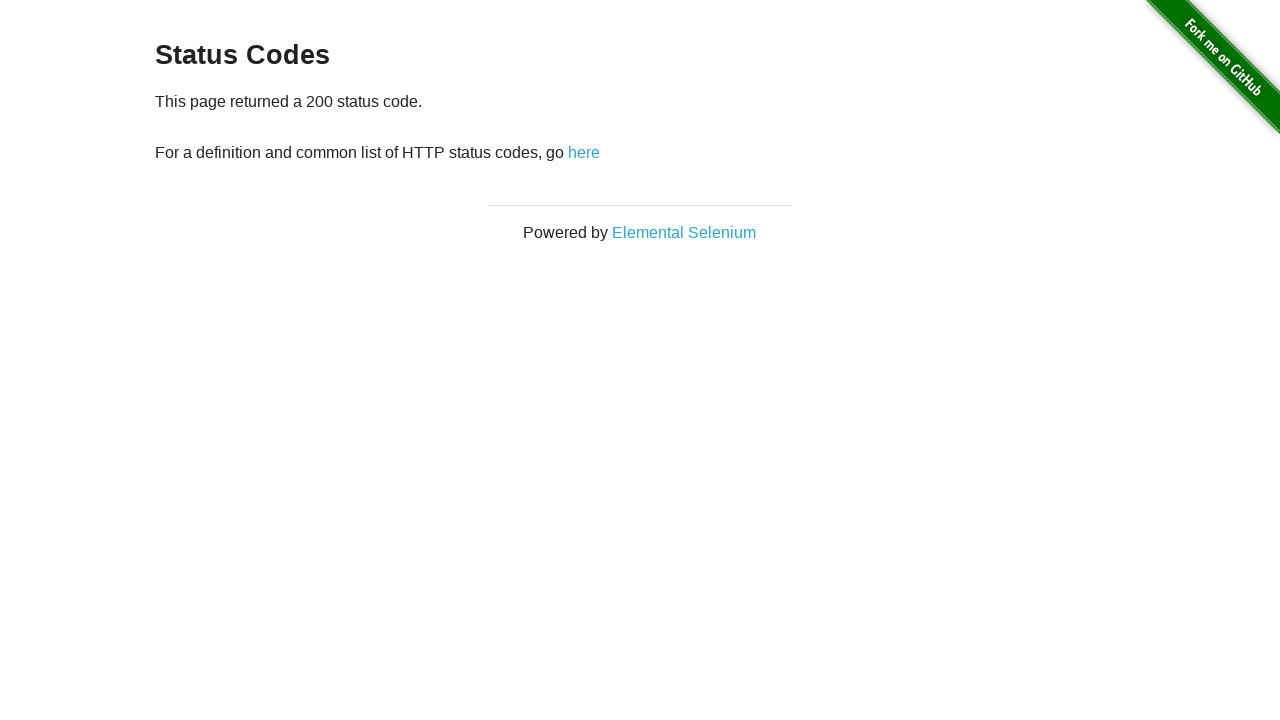

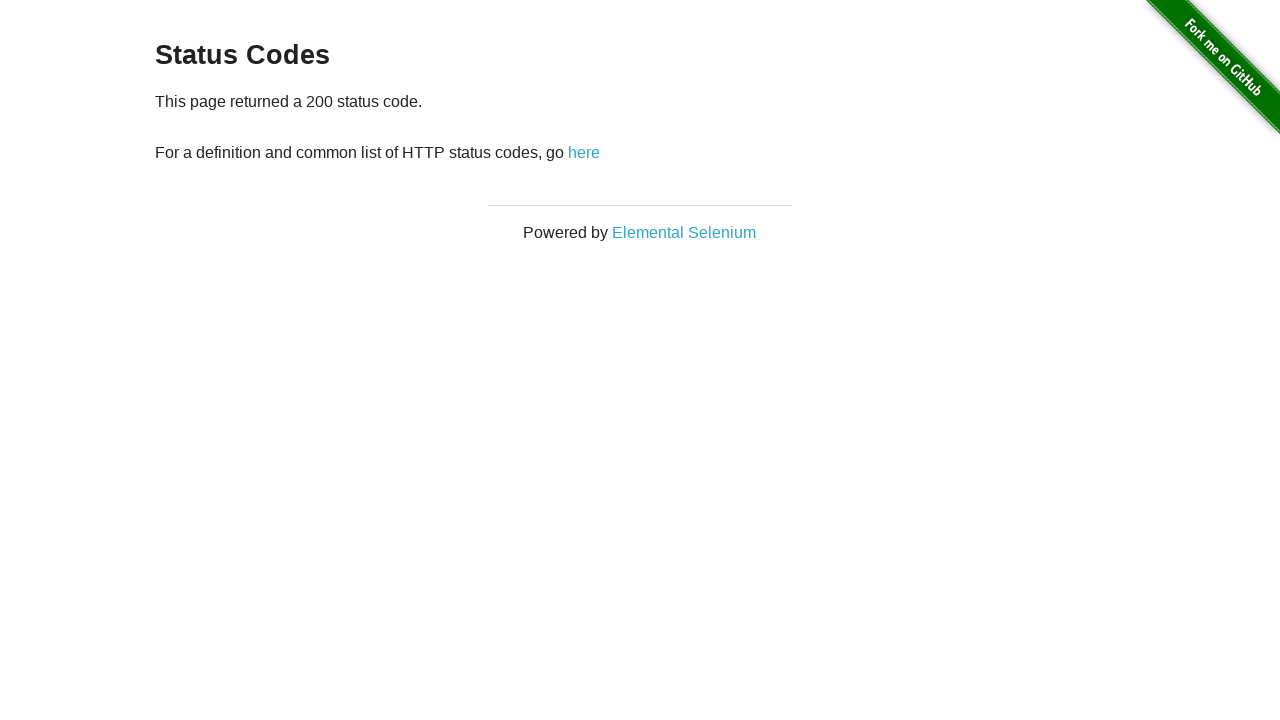